Tests the progress bar functionality by clicking the start button to begin the progress bar animation, then clicking the stop button to halt it.

Starting URL: http://uitestingplayground.com/progressbar

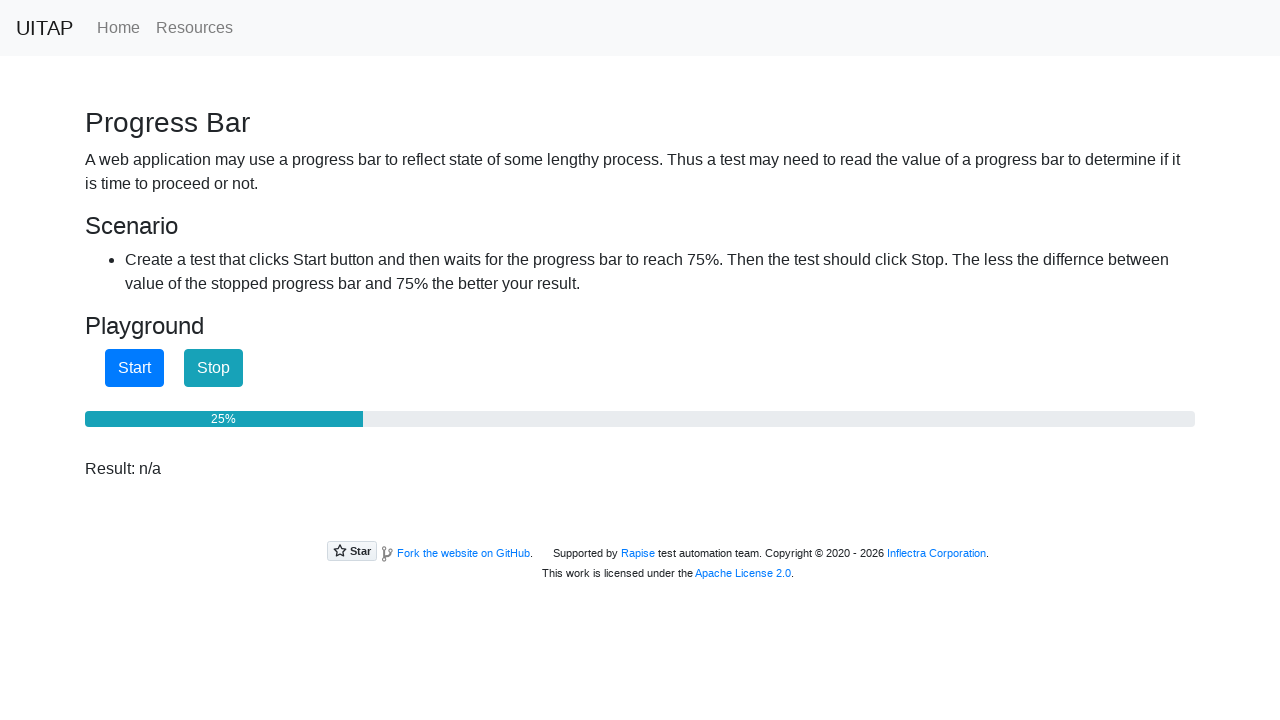

Clicked start button to begin progress bar animation at (134, 368) on #startButton
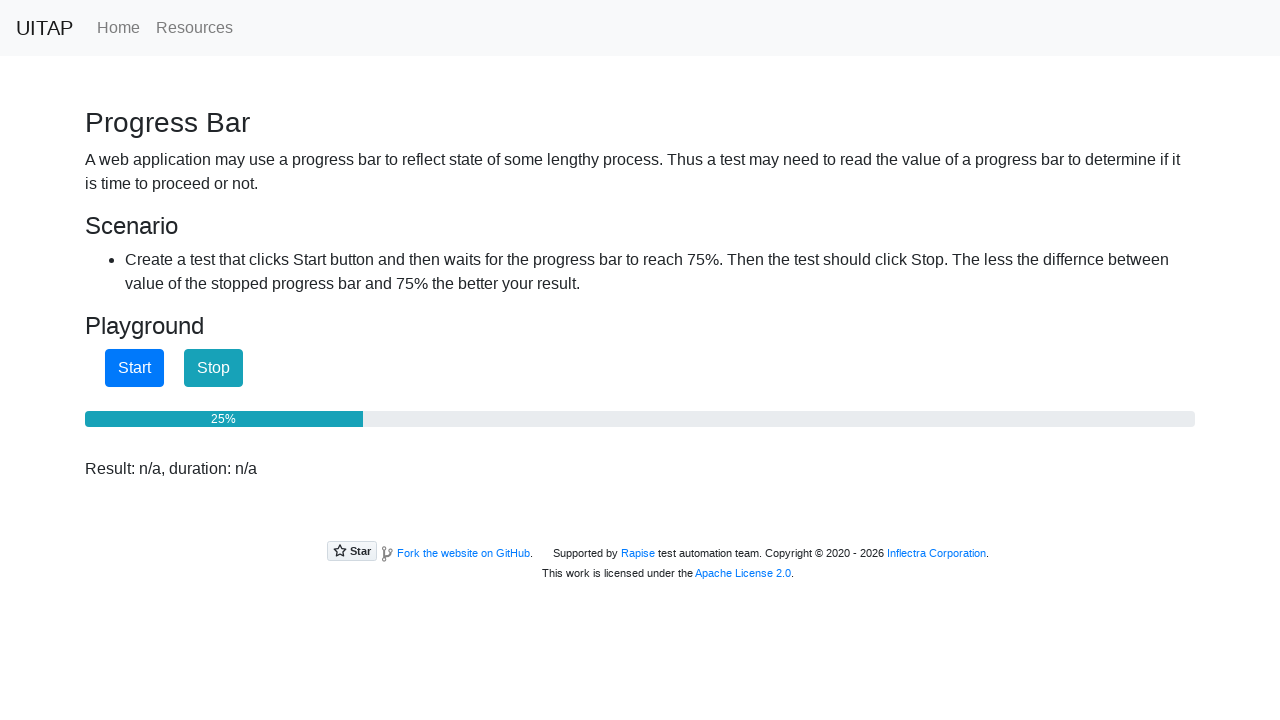

Waited 3 seconds for progress bar to advance
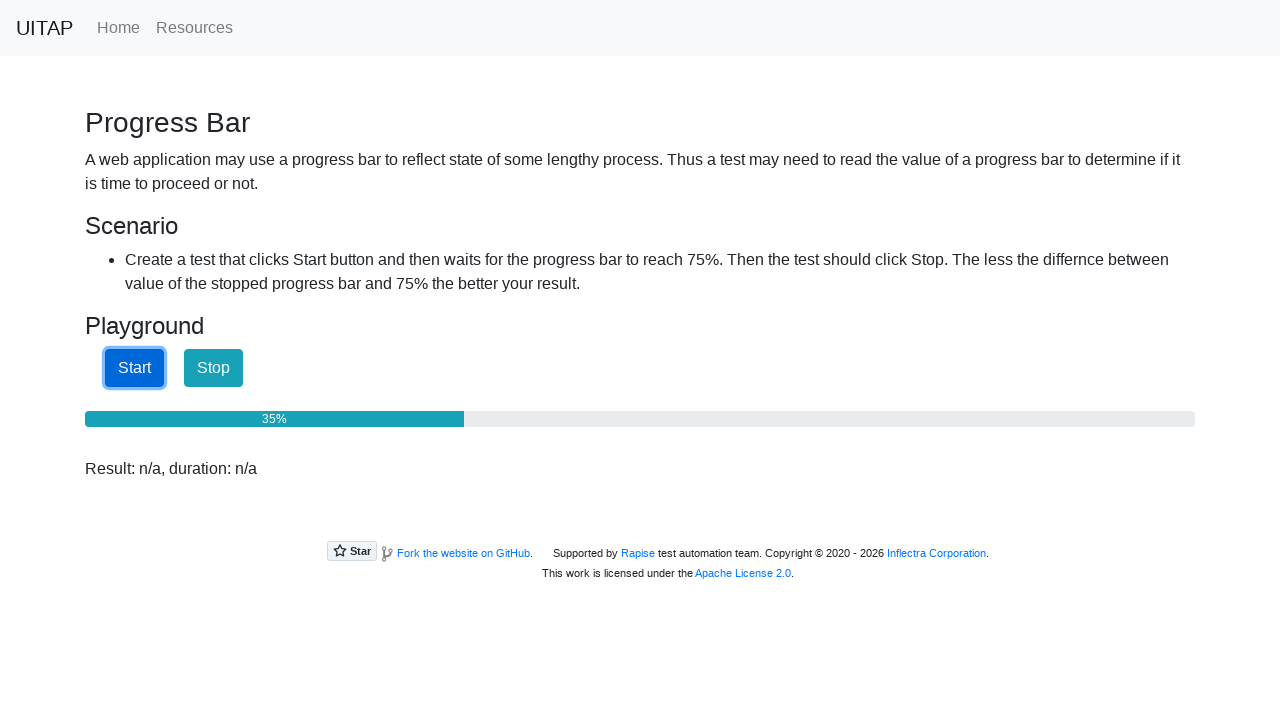

Clicked stop button to halt the progress bar at (214, 368) on #stopButton
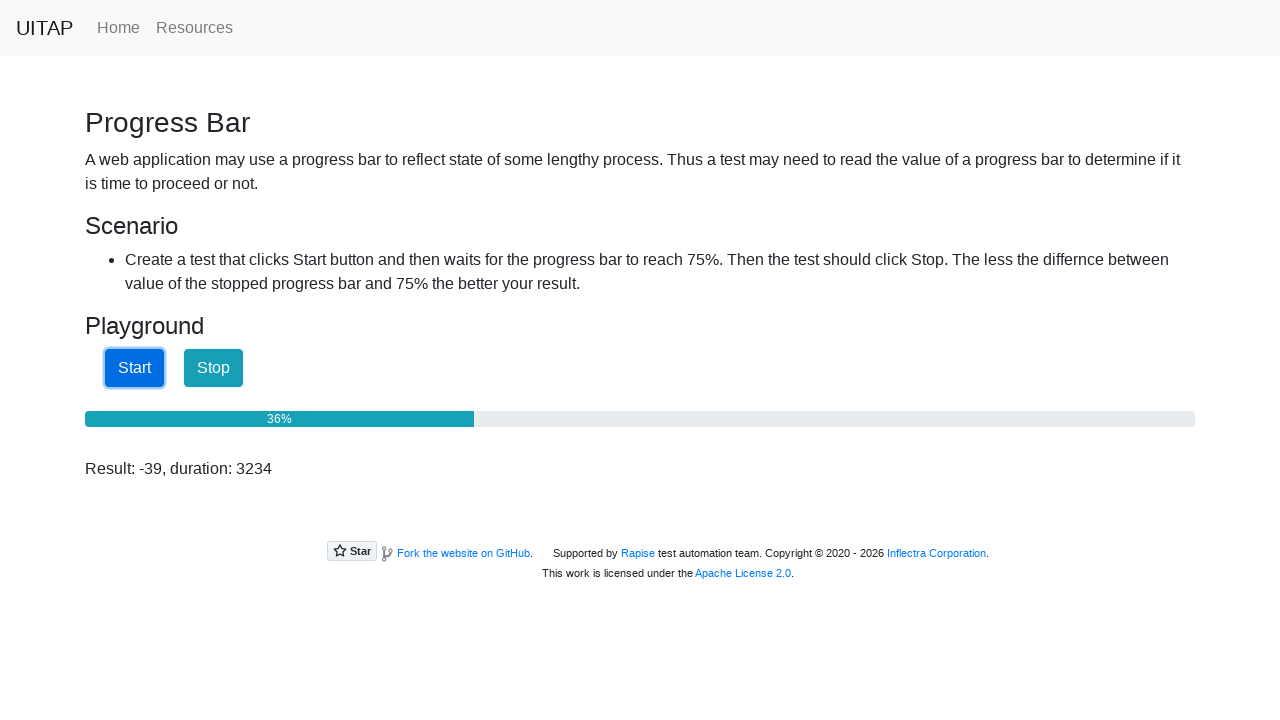

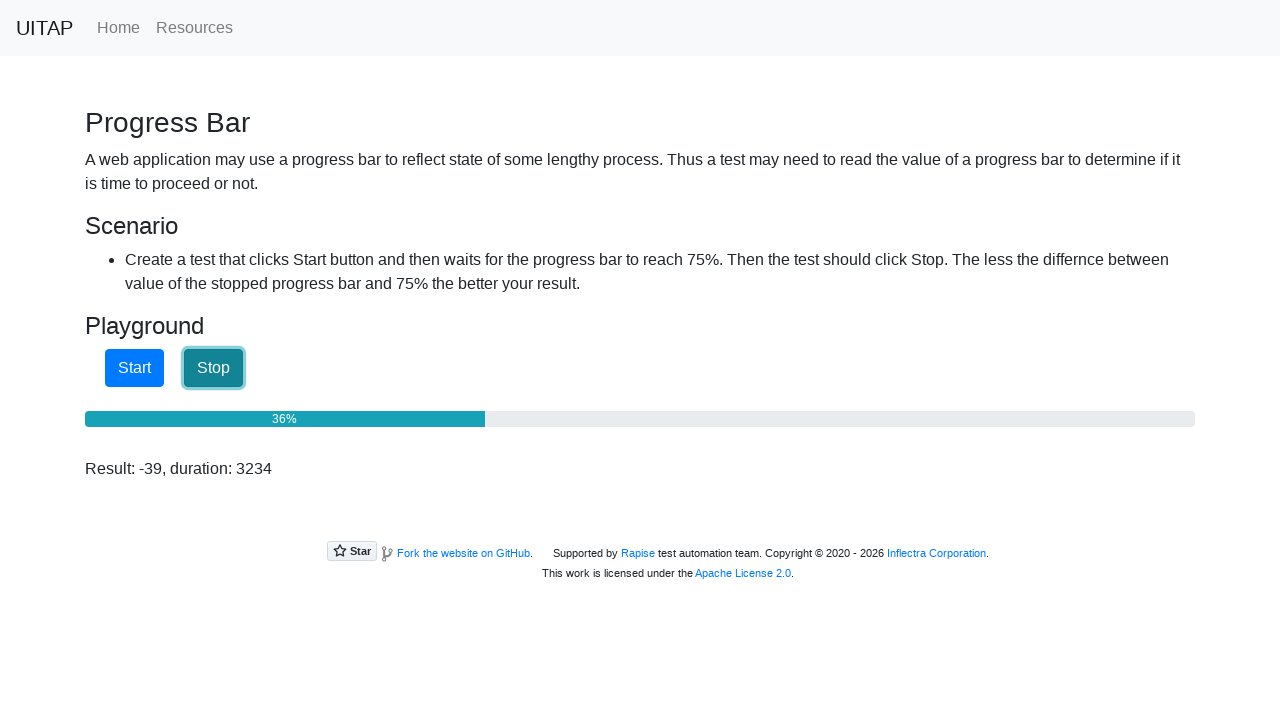